Tests opening a new tab and verifying the message displayed on the sample page

Starting URL: https://demoqa.com/browser-windows

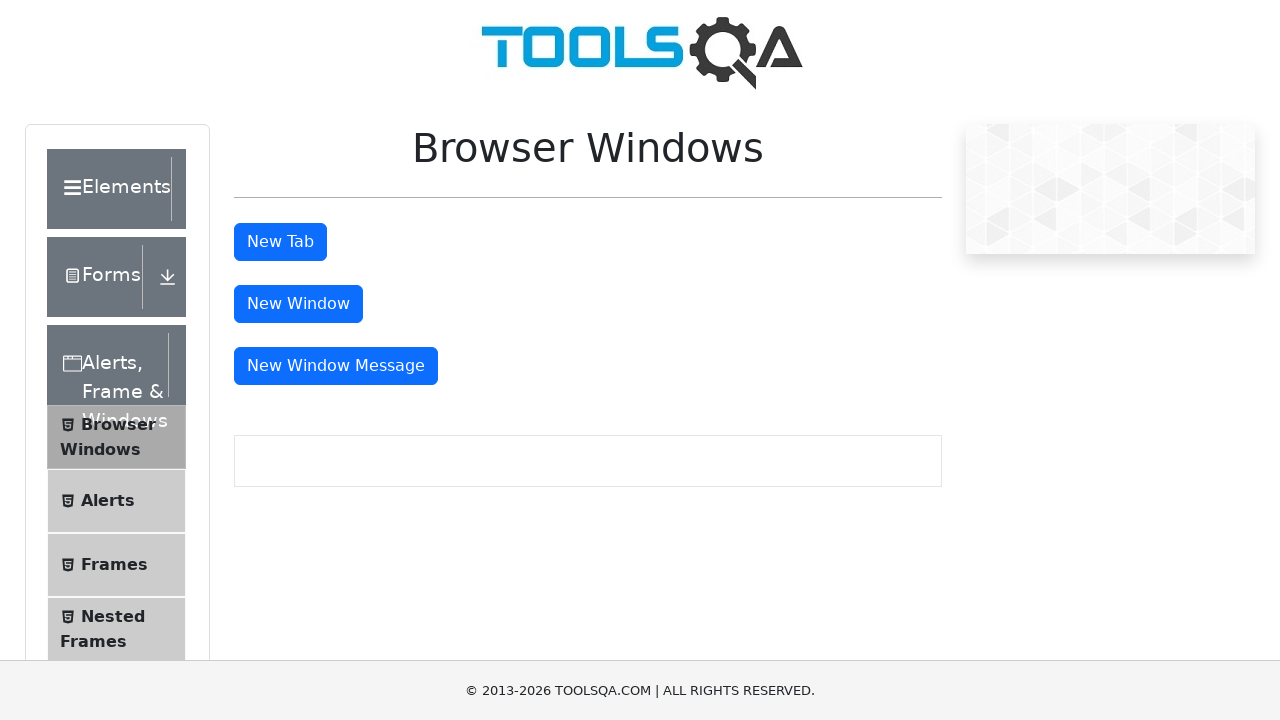

Verified that new tab button is enabled
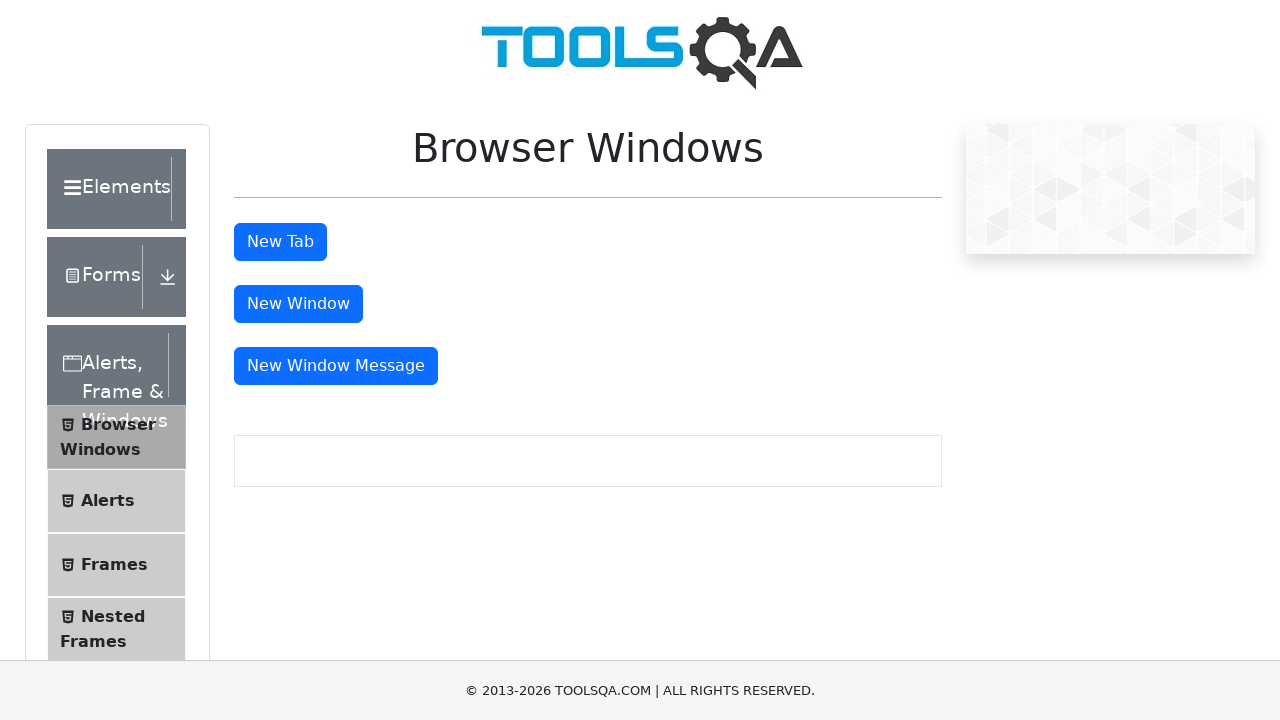

Clicked new tab button to open new tab at (280, 242) on #tabButton
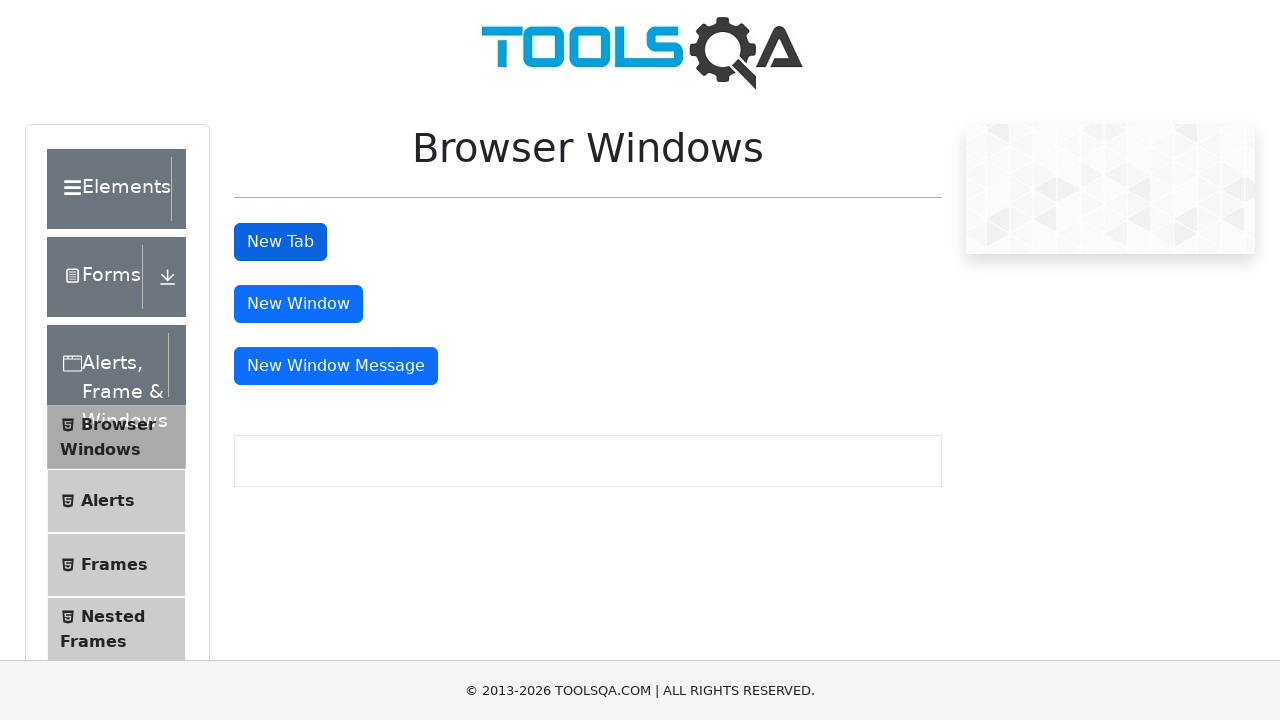

Navigated to sample page at https://demoqa.com/sample
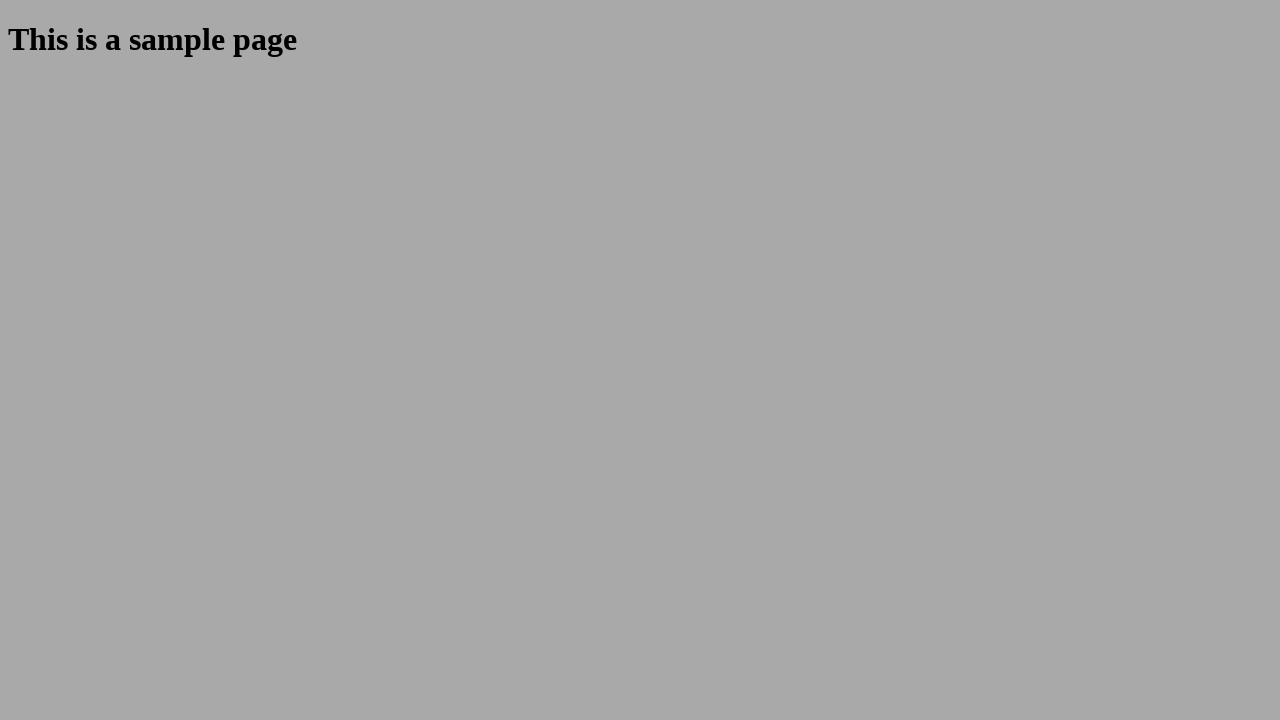

Verified sample page heading displays 'This is a sample page'
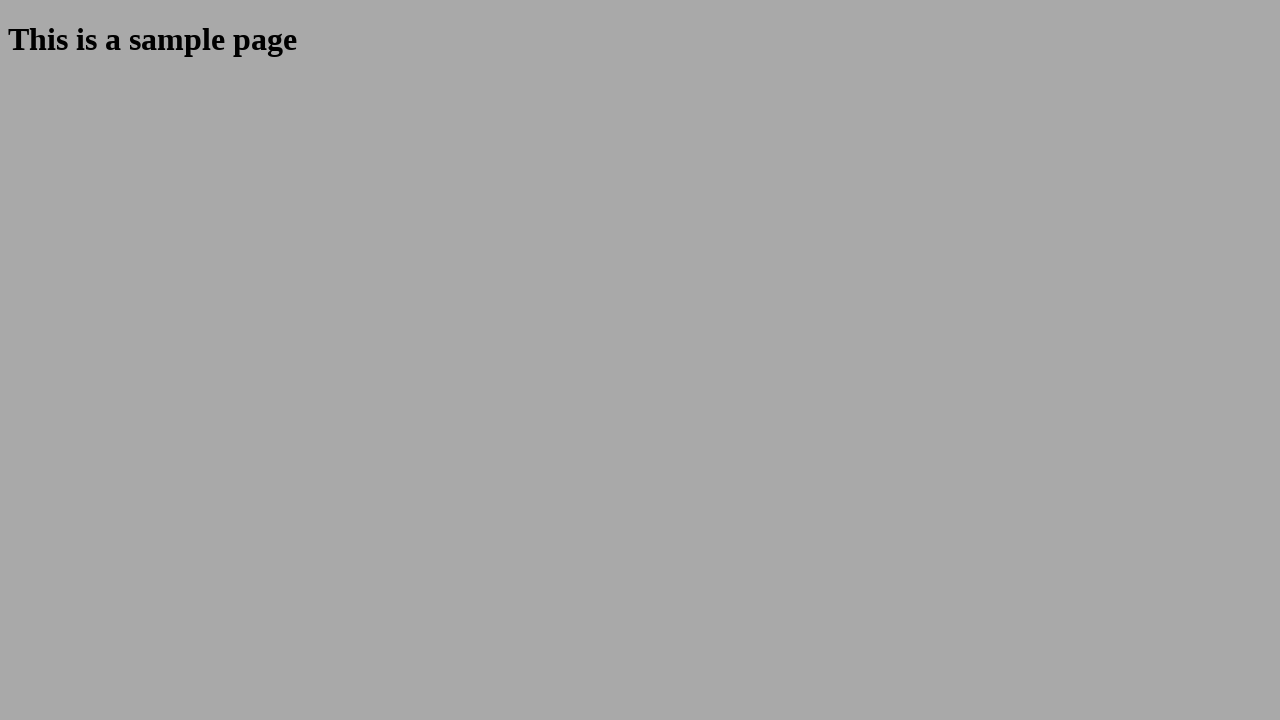

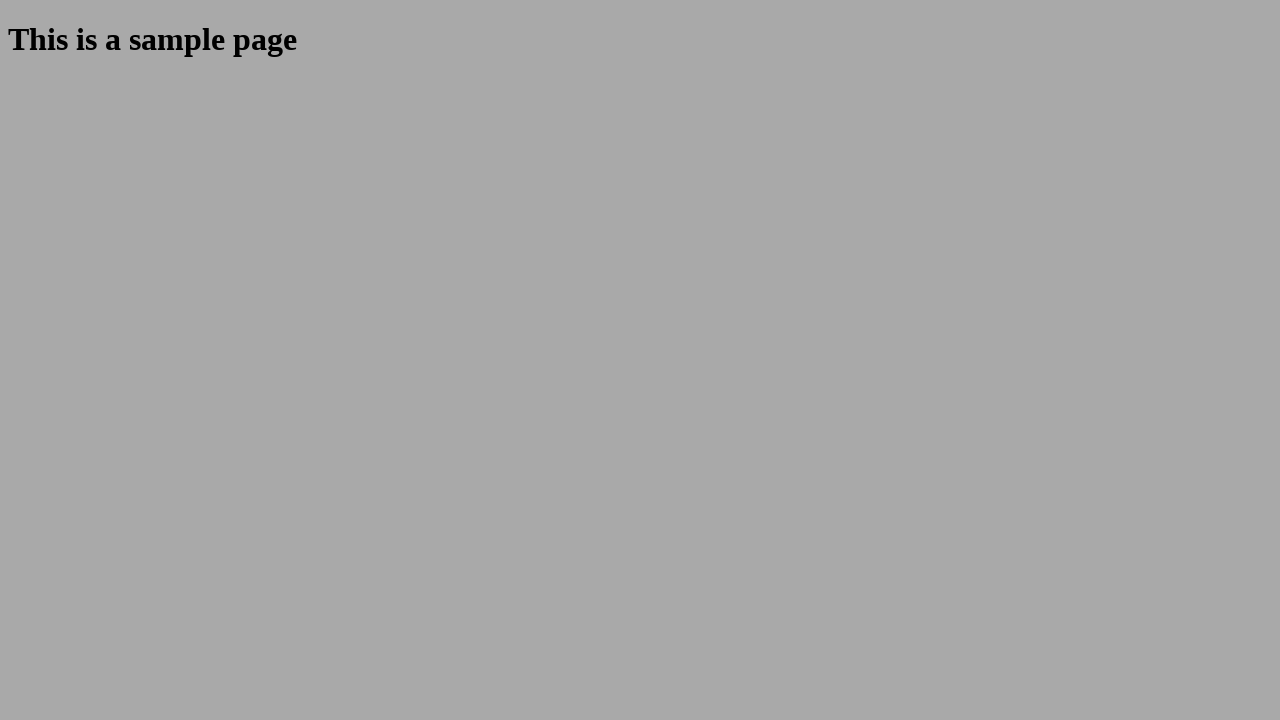